Navigates to W3Schools HTML tables page, locates a table element, and scrolls to view a specific section of the page

Starting URL: https://www.w3schools.com/html/html_tables.asp

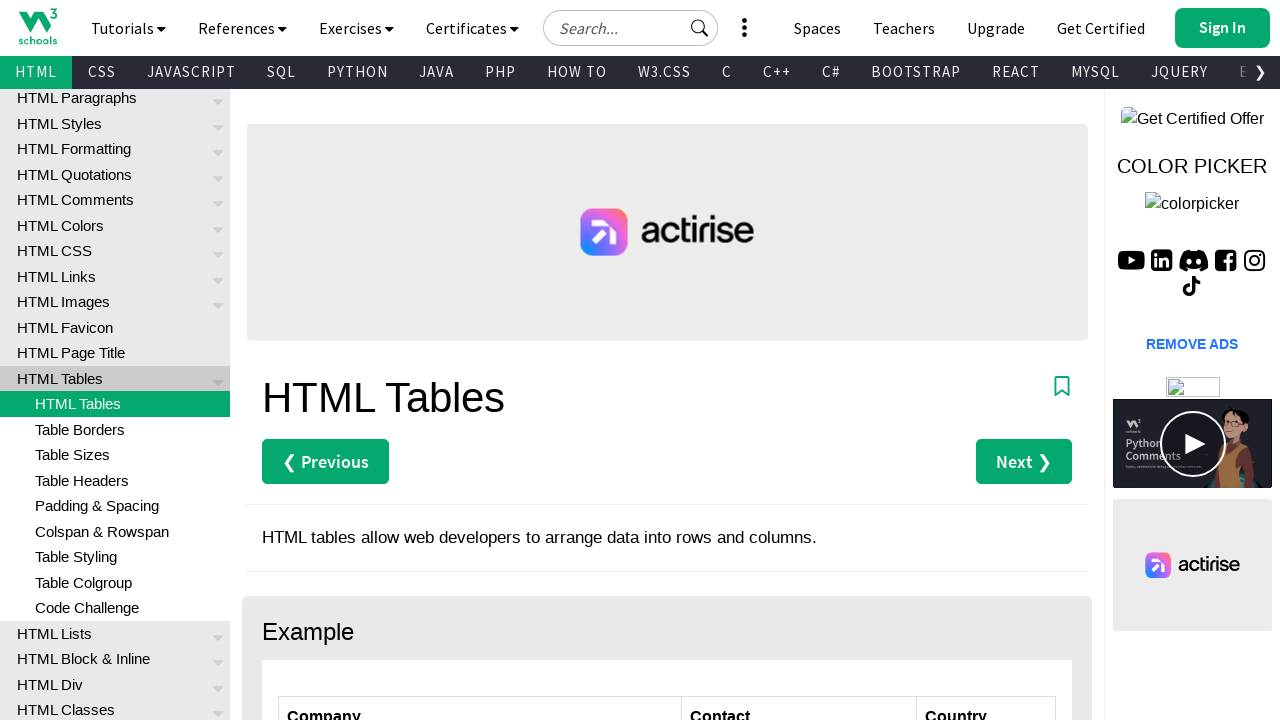

Waited for customers table to be visible
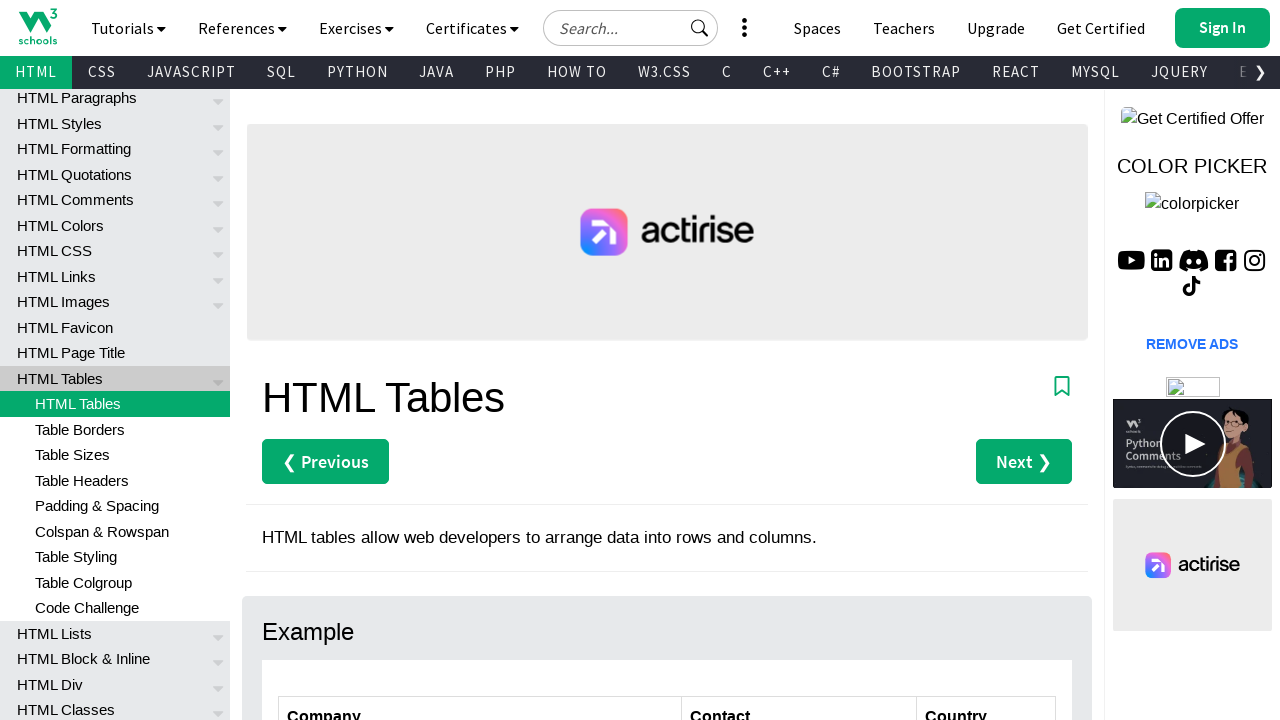

Retrieved all table column headers
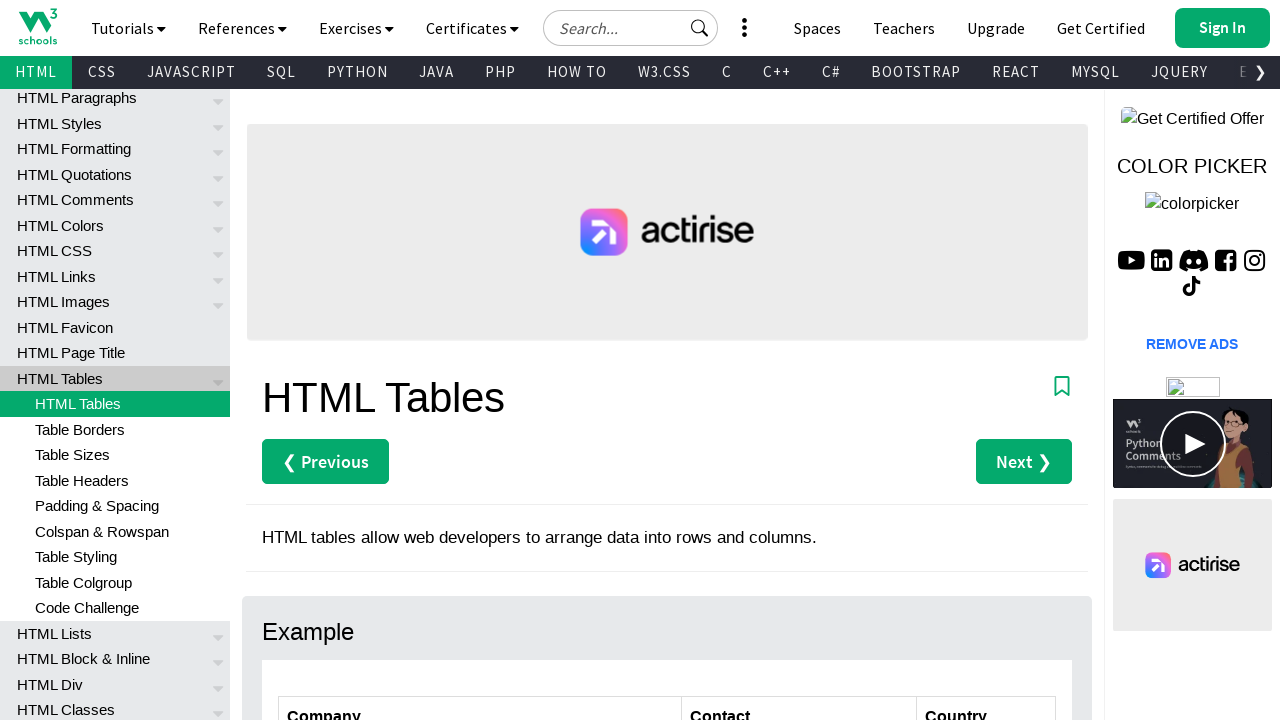

Retrieved all table rows
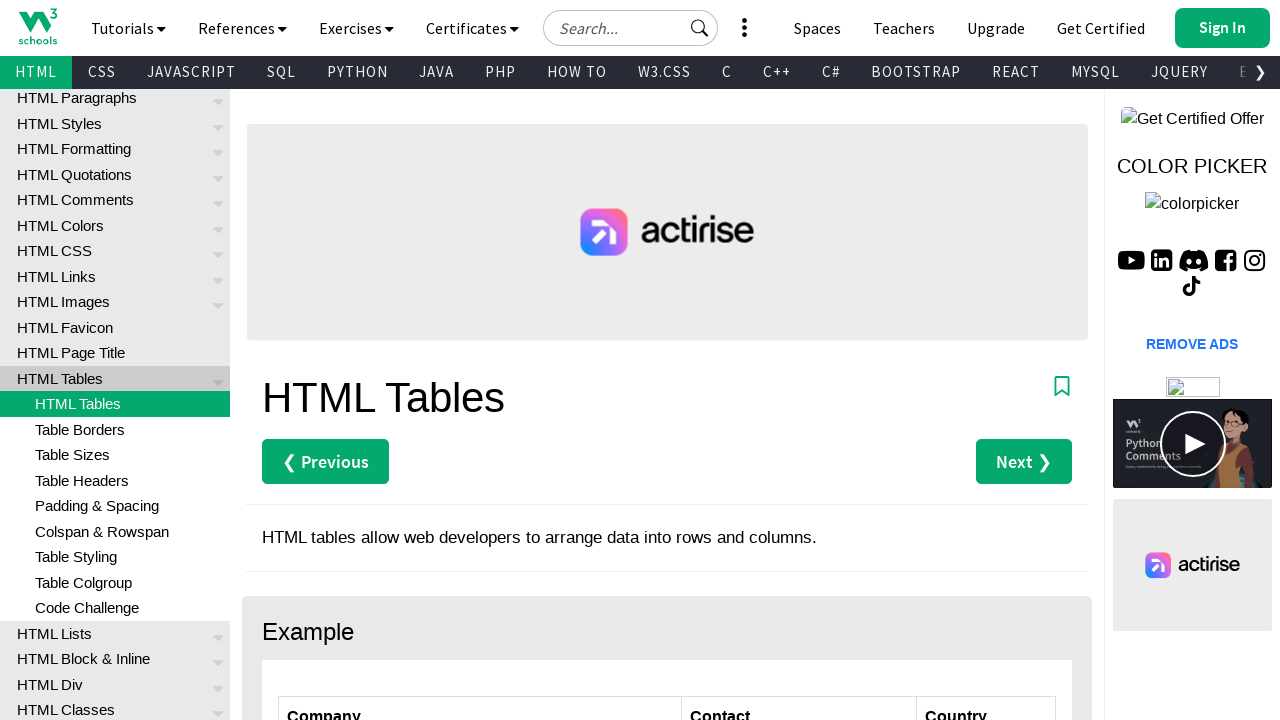

Retrieved text content from cell in row 3, column 3
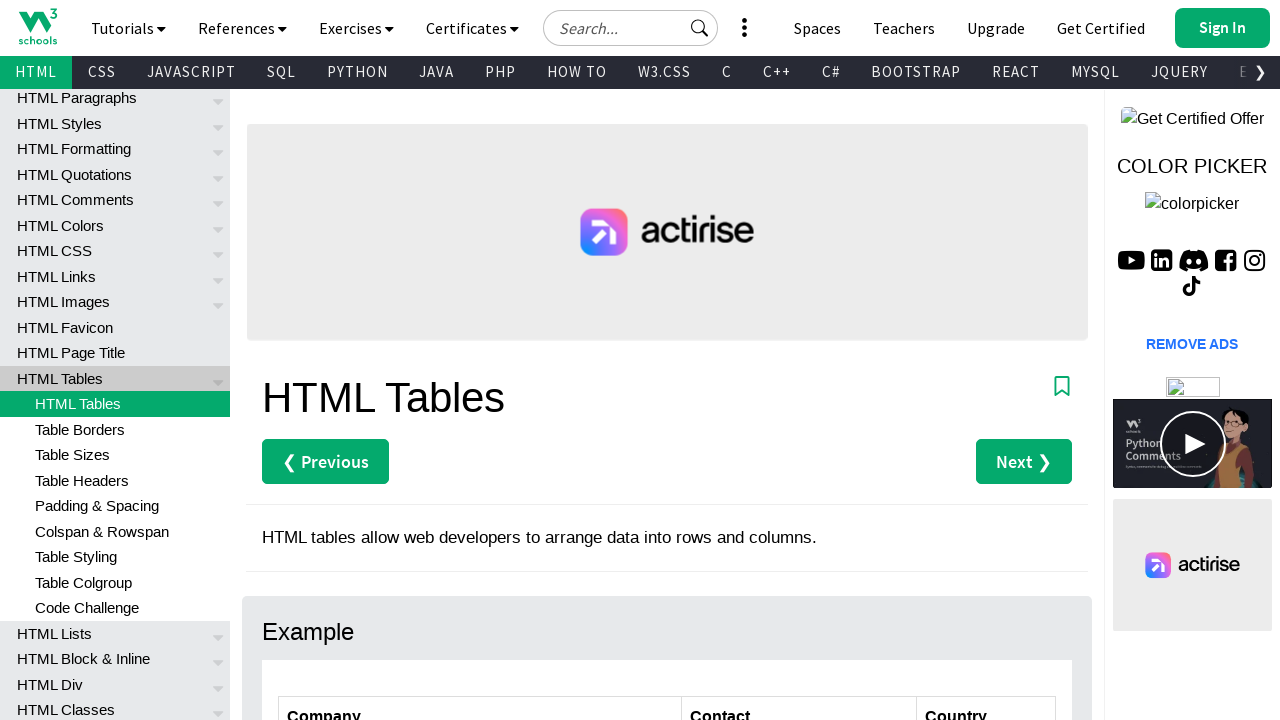

Scrolled to h2 heading element
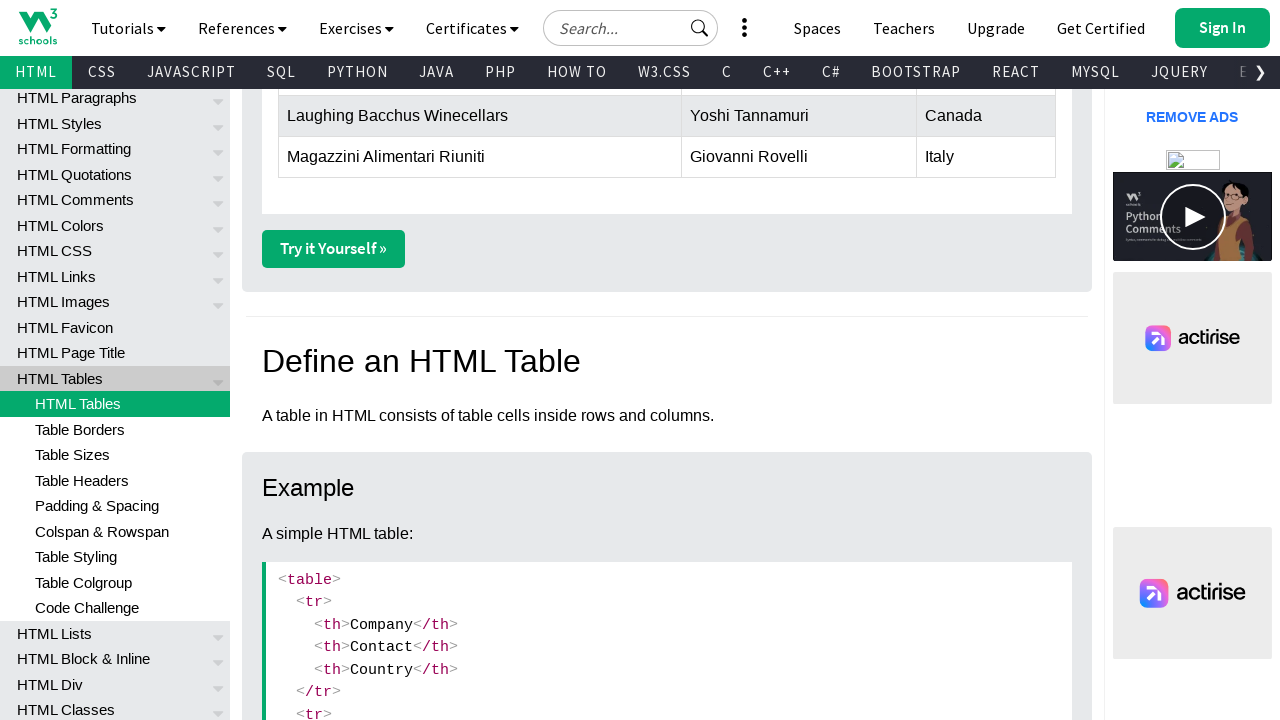

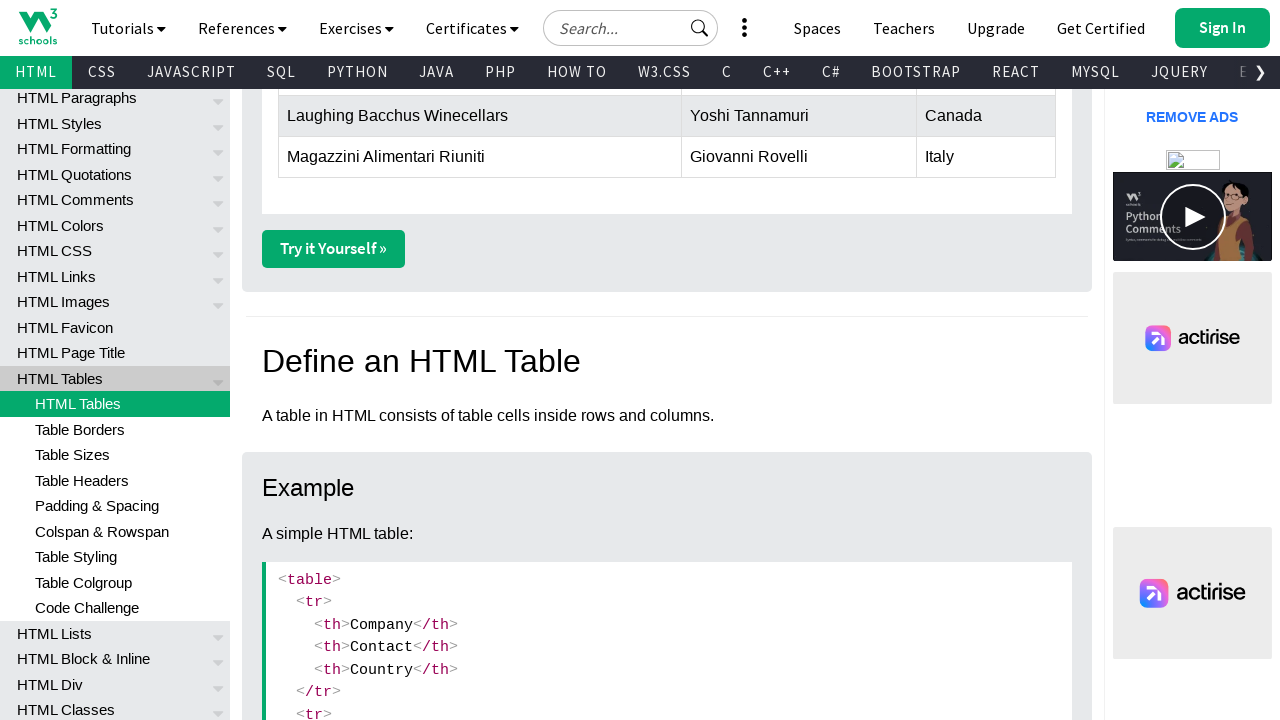